Tests opting out of A/B tests by adding a cookie after visiting the page, refreshing, and verifying the heading changes to indicate opt-out status.

Starting URL: http://the-internet.herokuapp.com/abtest

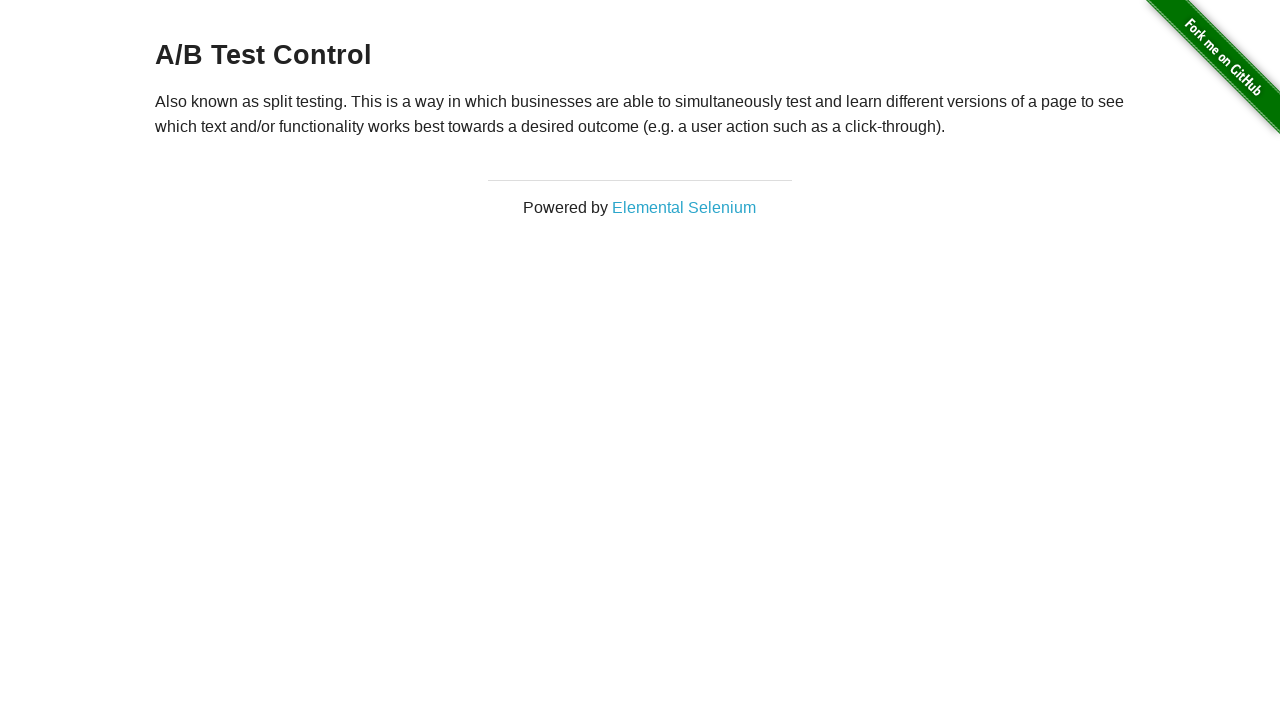

Located h3 heading element
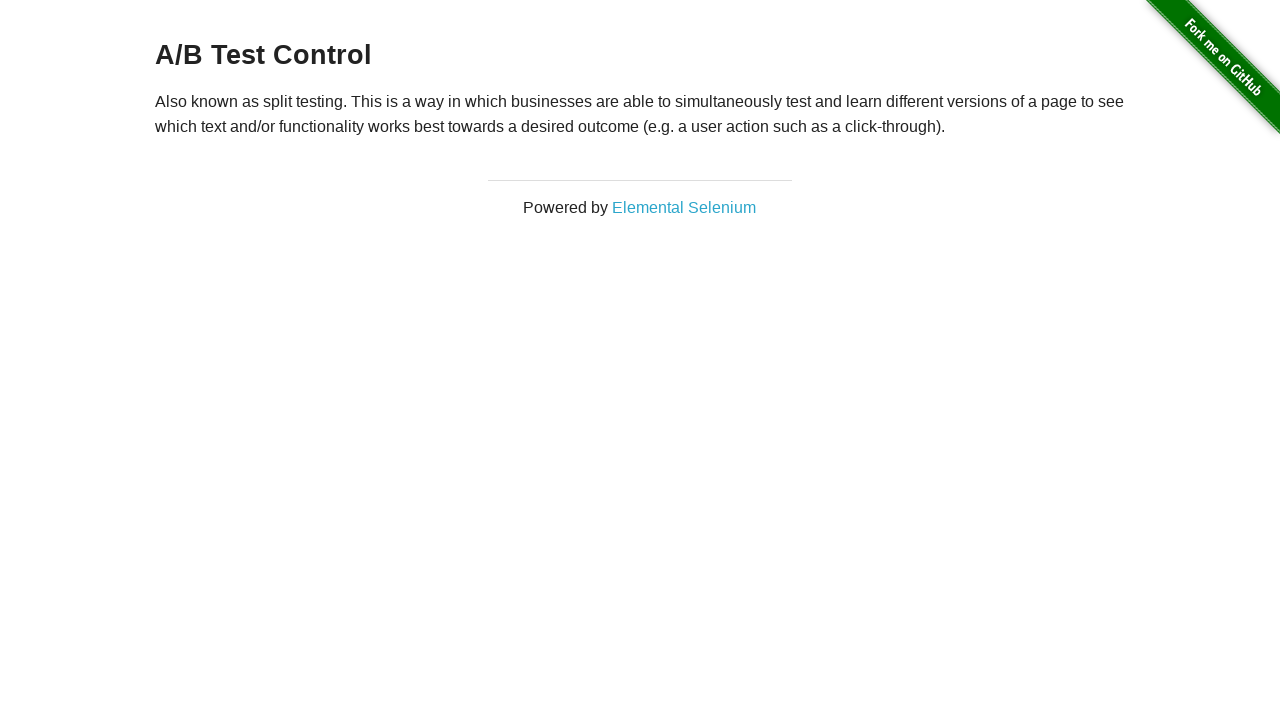

Waited for h3 heading to be present
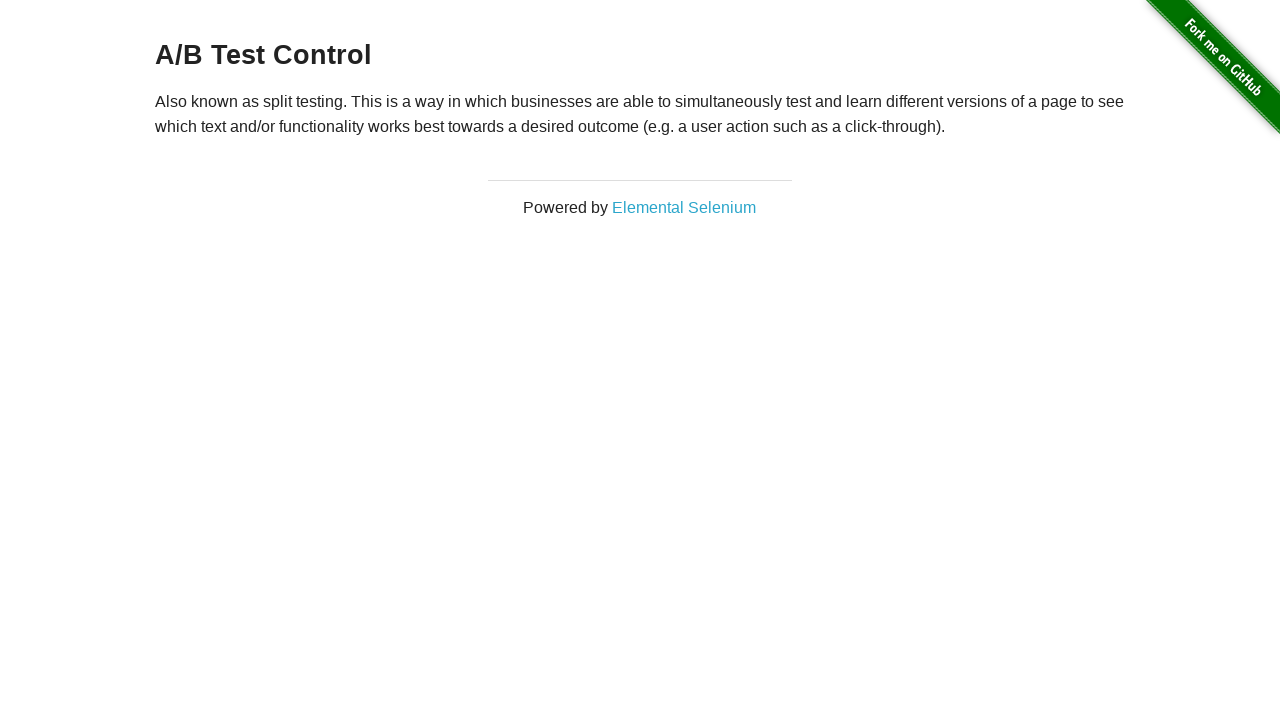

Retrieved initial heading text
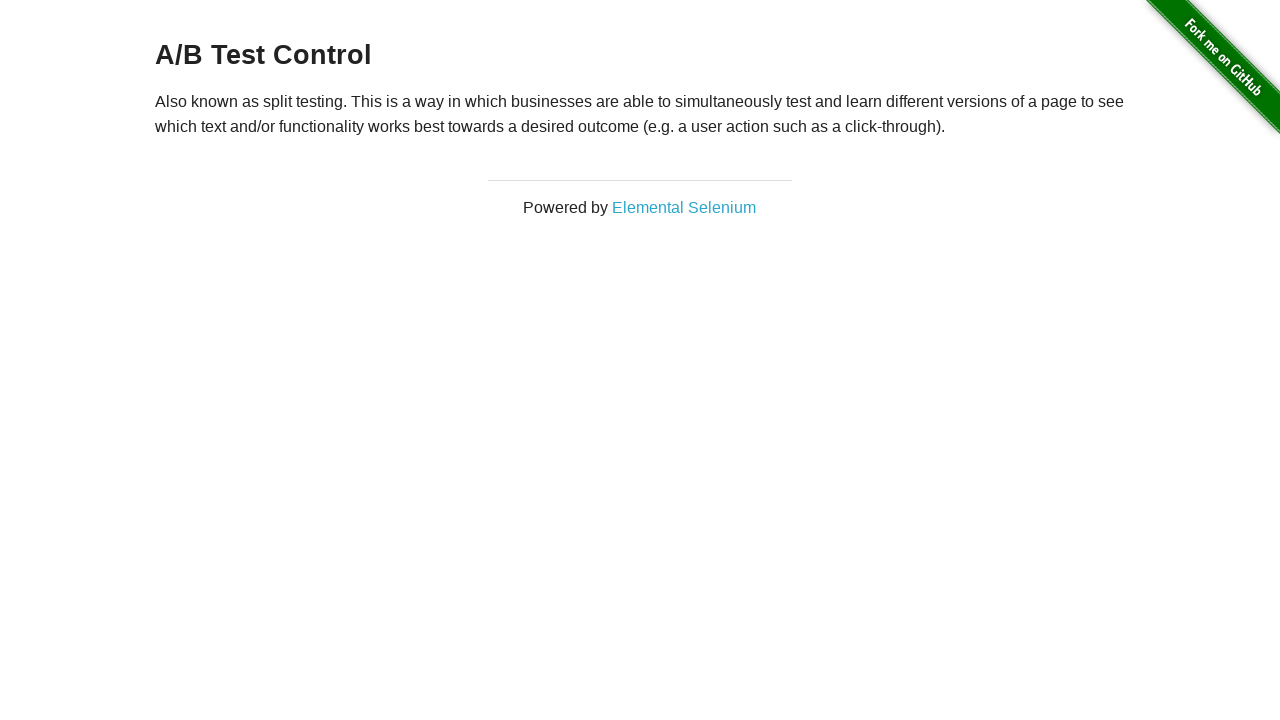

Verified initial heading starts with 'A/B Test'
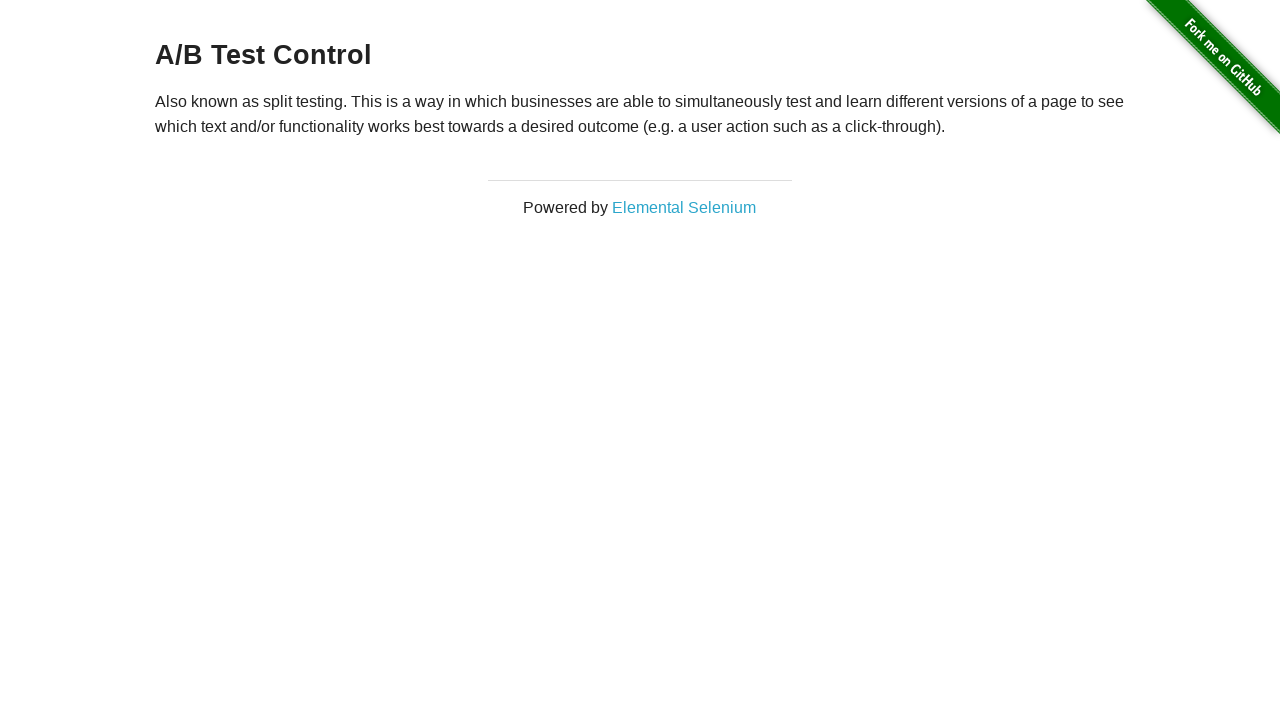

Added optimizelyOptOut cookie with value 'true'
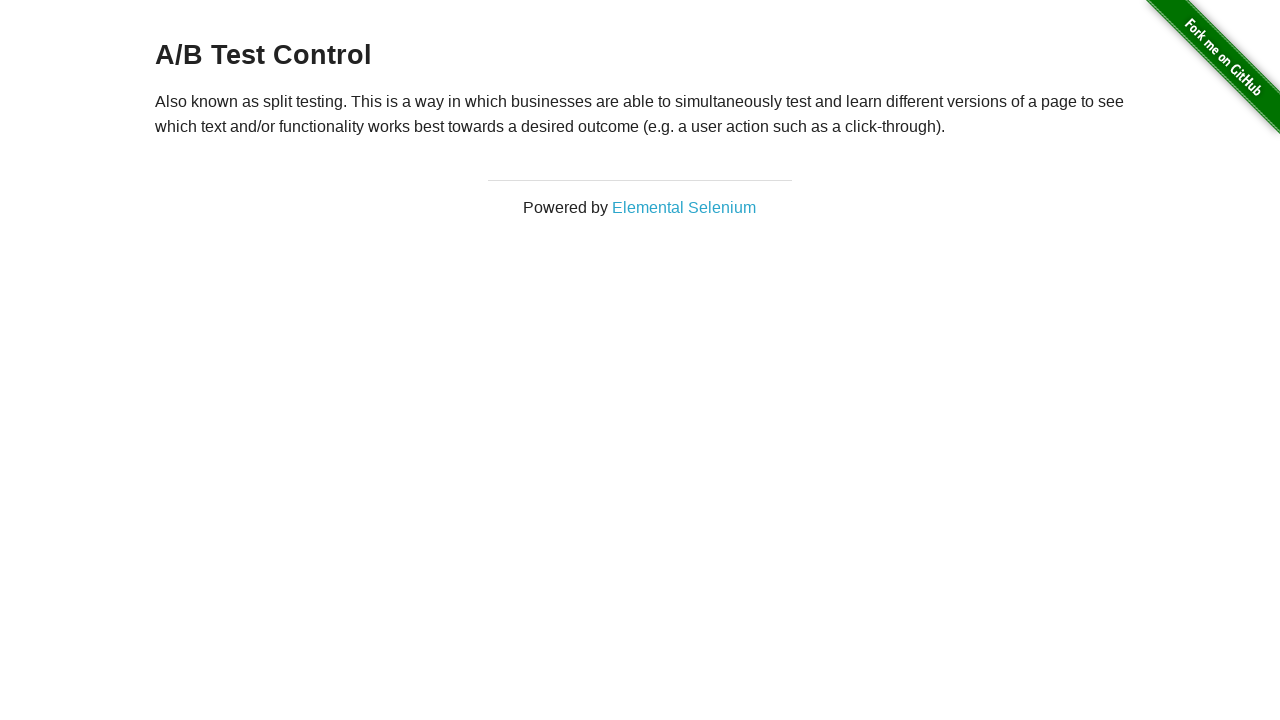

Reloaded page after adding opt-out cookie
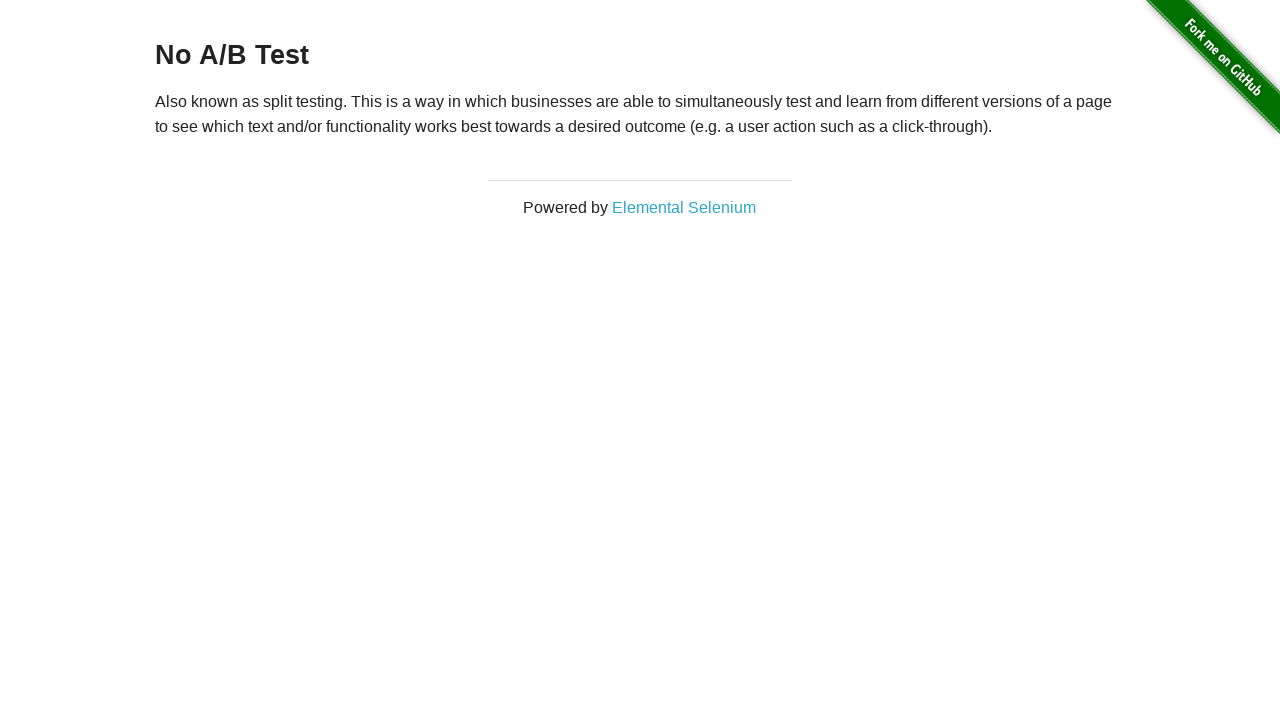

Retrieved heading text after page reload
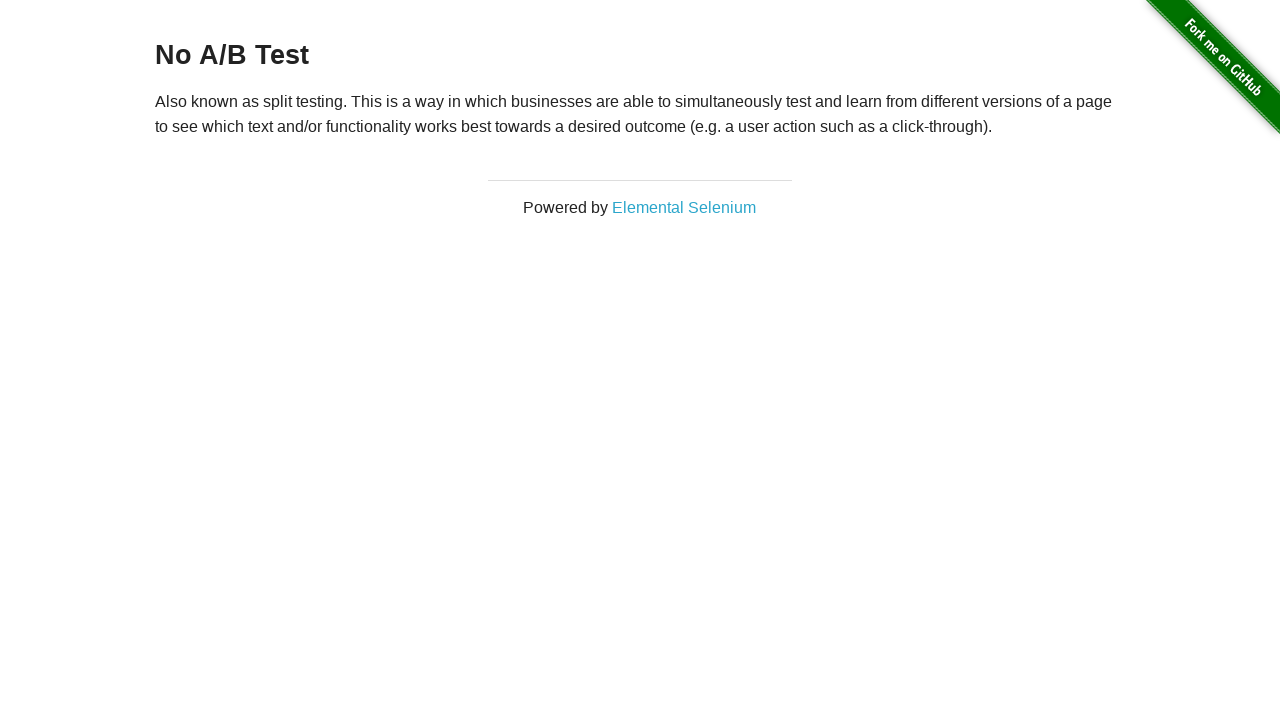

Verified heading now starts with 'No A/B Test' indicating opt-out status
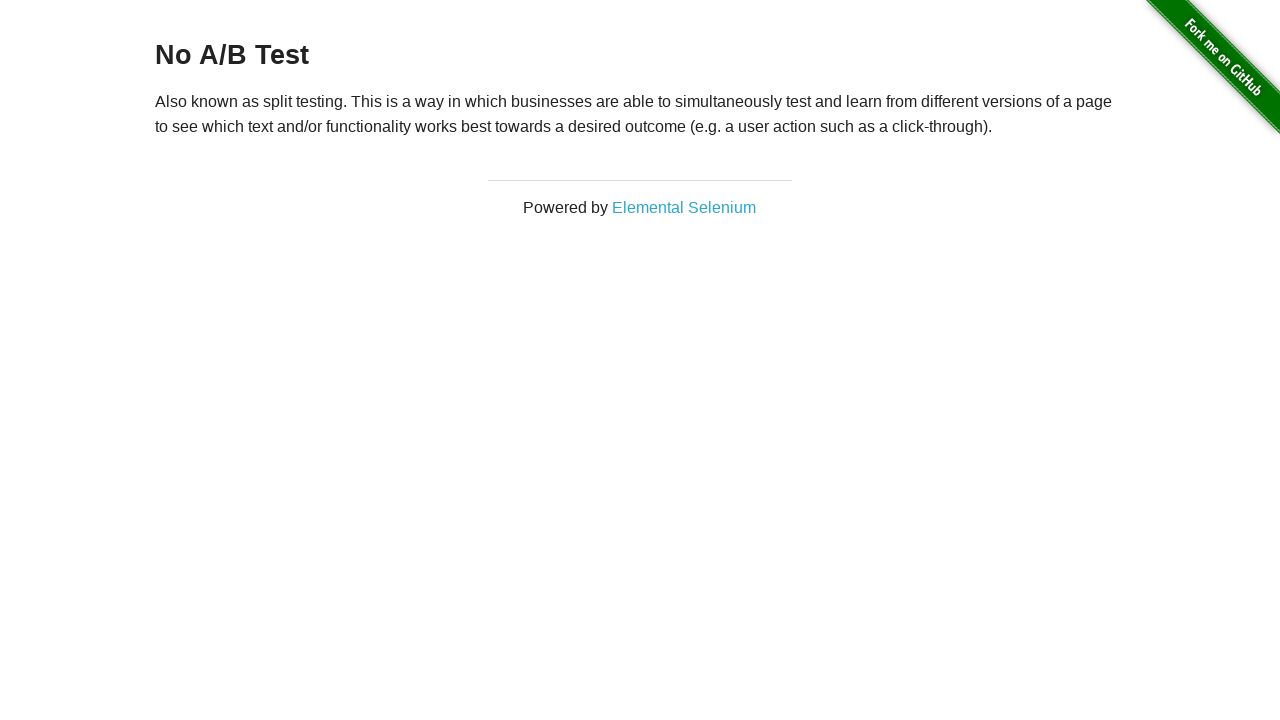

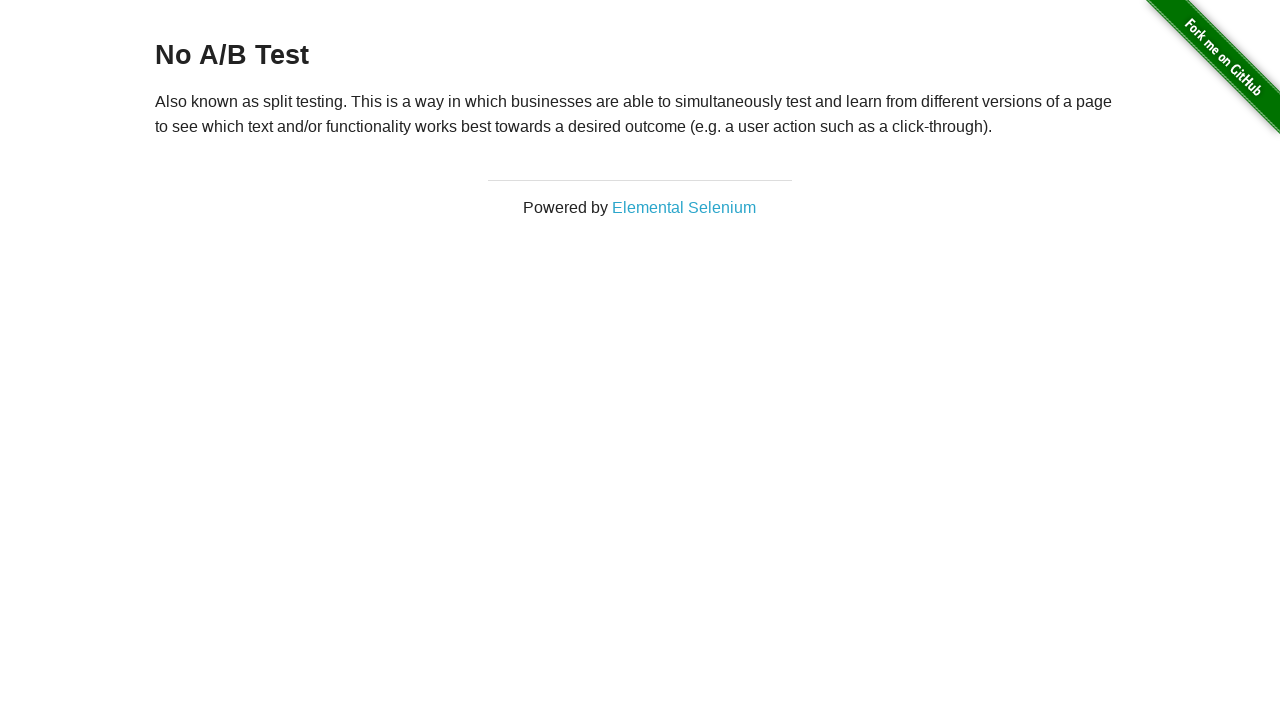